Tests that clicking the Moved link displays a response containing 301 status code

Starting URL: https://demoqa.com/

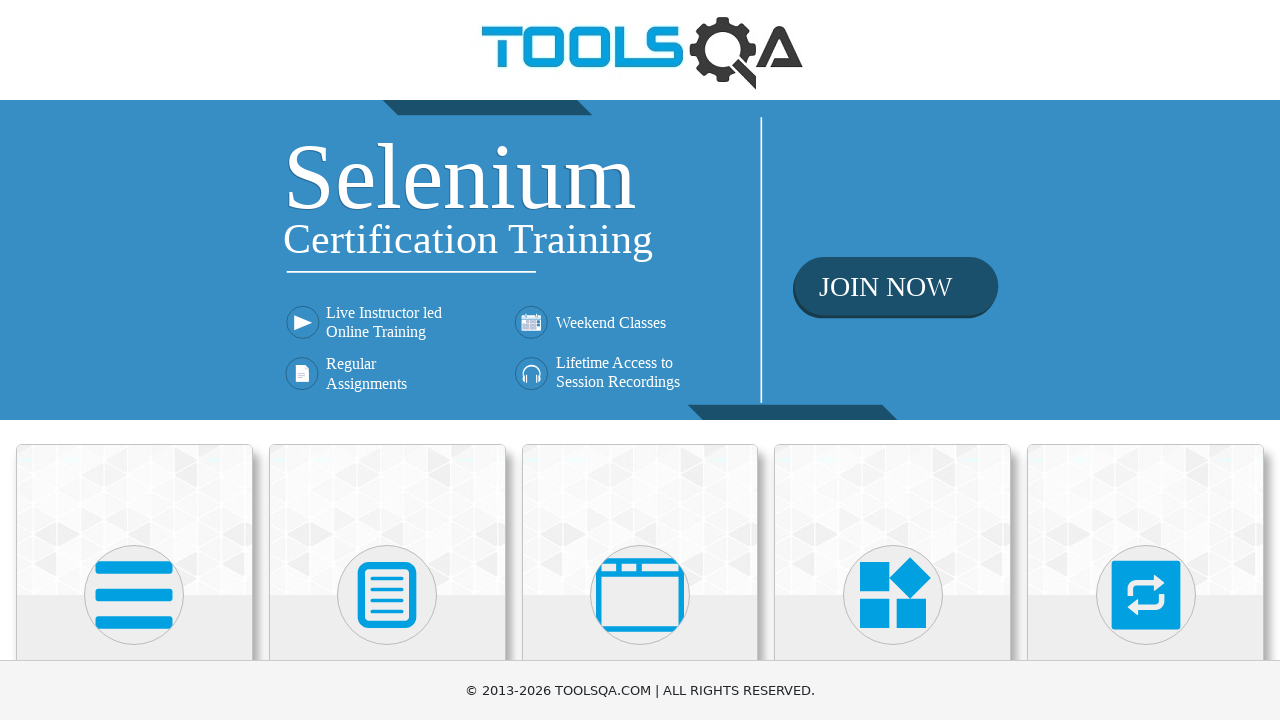

Clicked on Elements card at (134, 360) on text=Elements
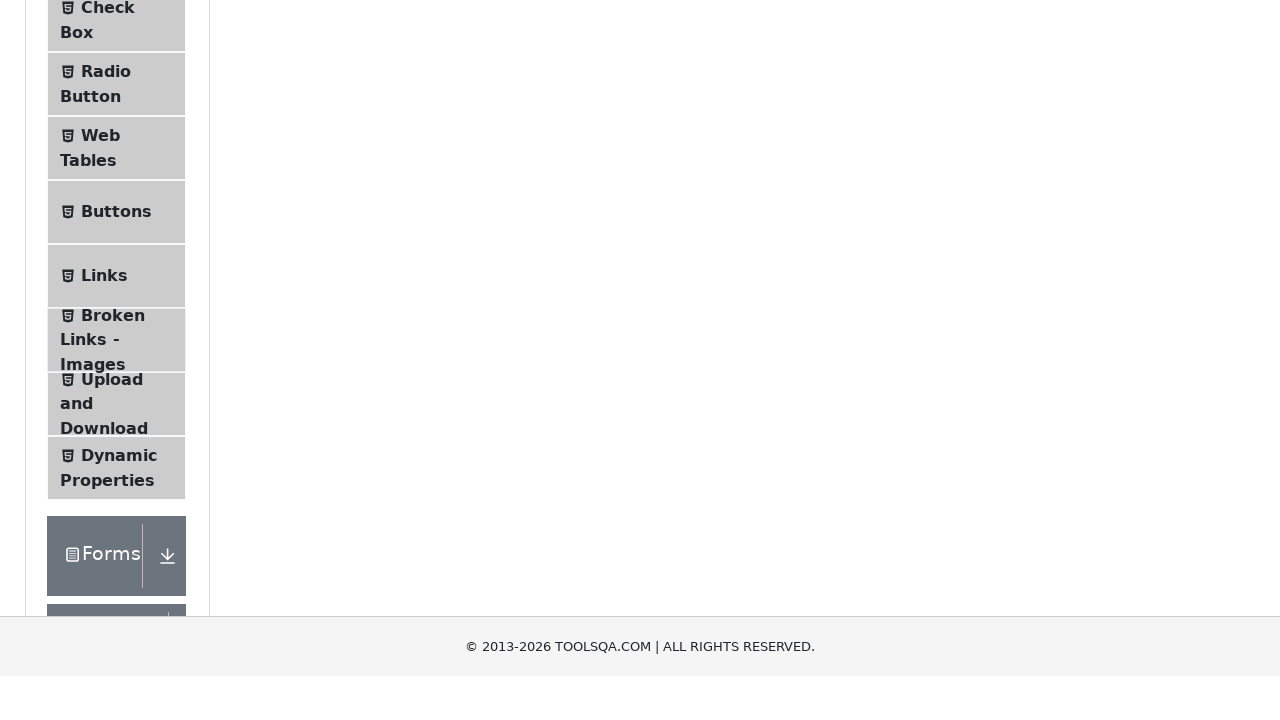

Scrolled down using PageDown key
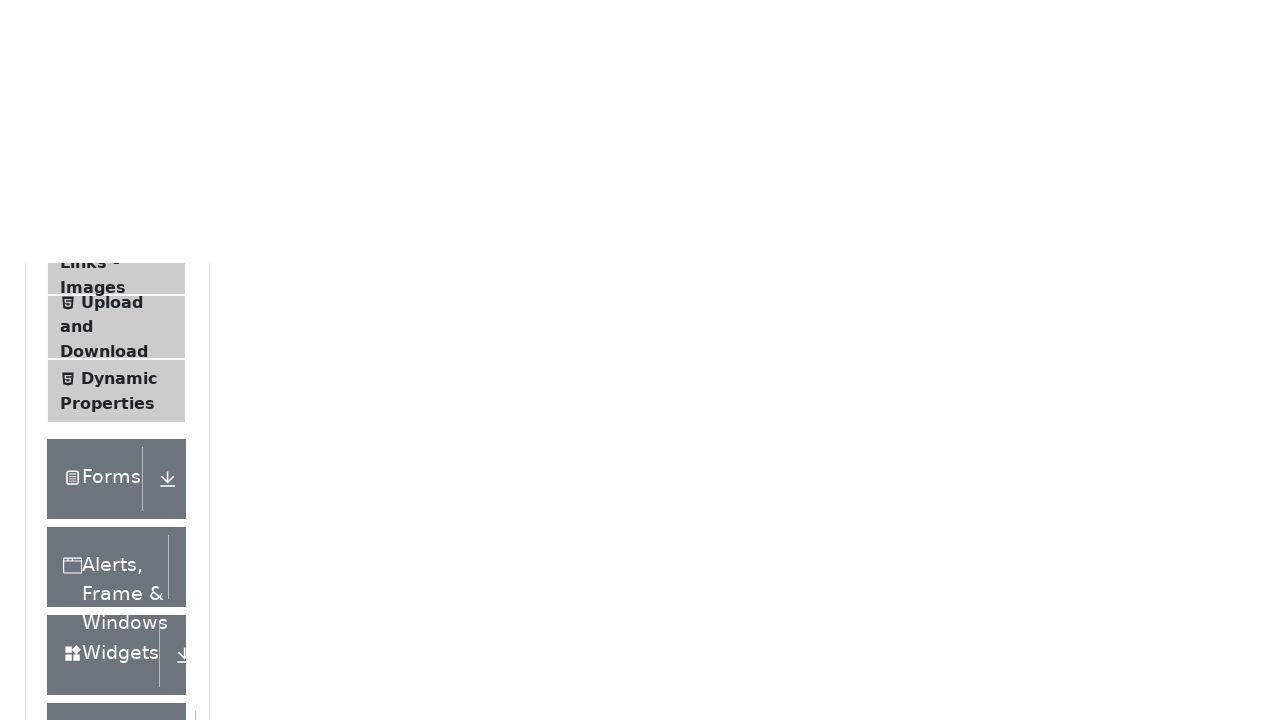

Waited 500ms for page to stabilize
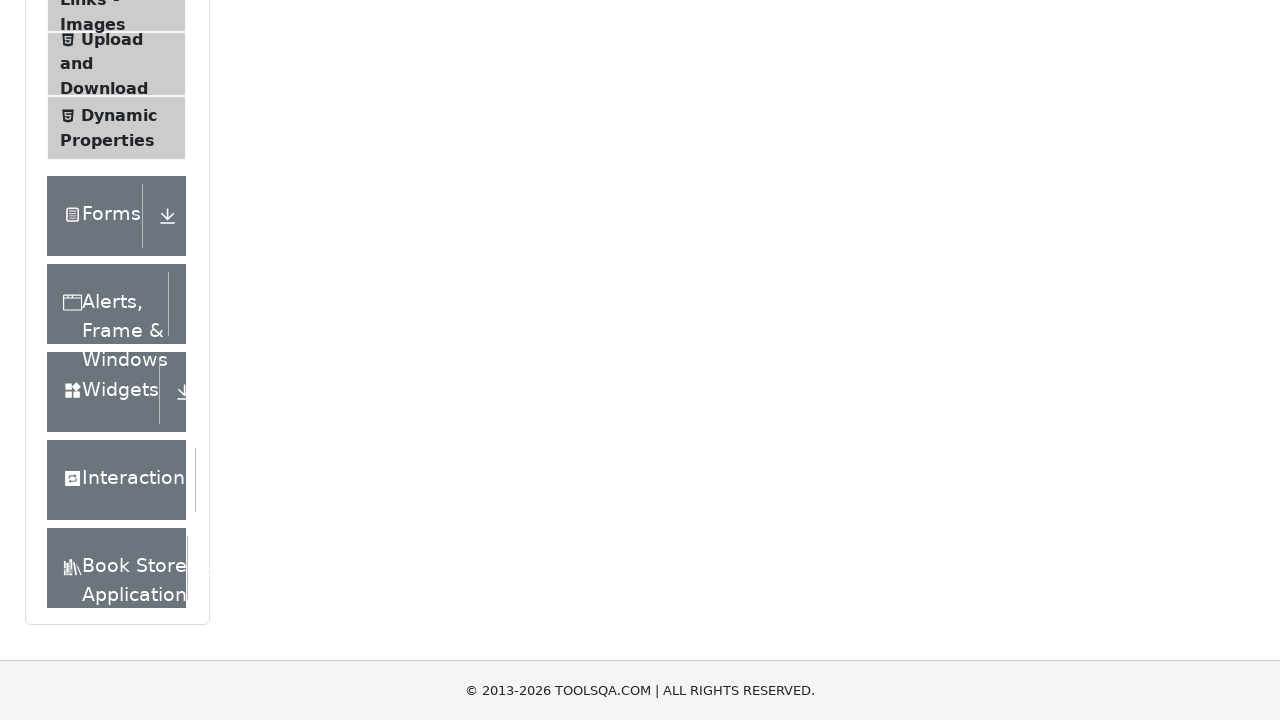

Clicked on Links menu item at (104, 361) on text=Links
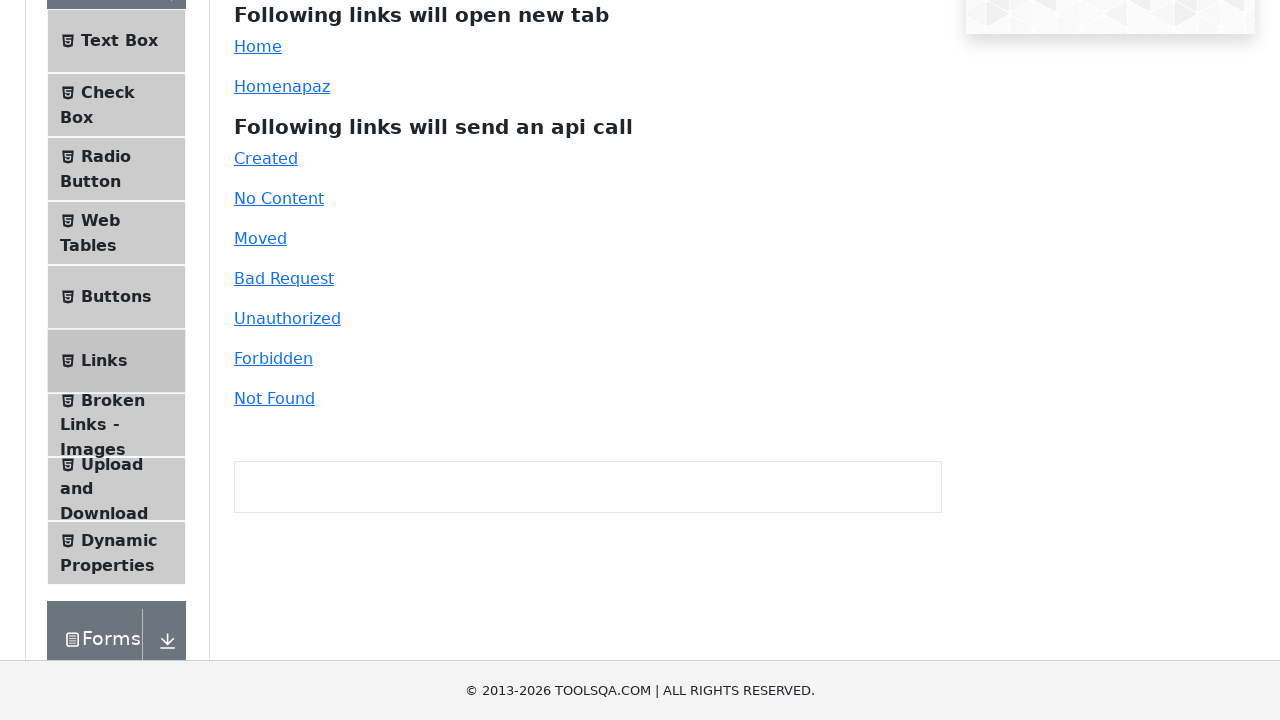

Clicked the Moved link to trigger 301 response at (260, 238) on #moved
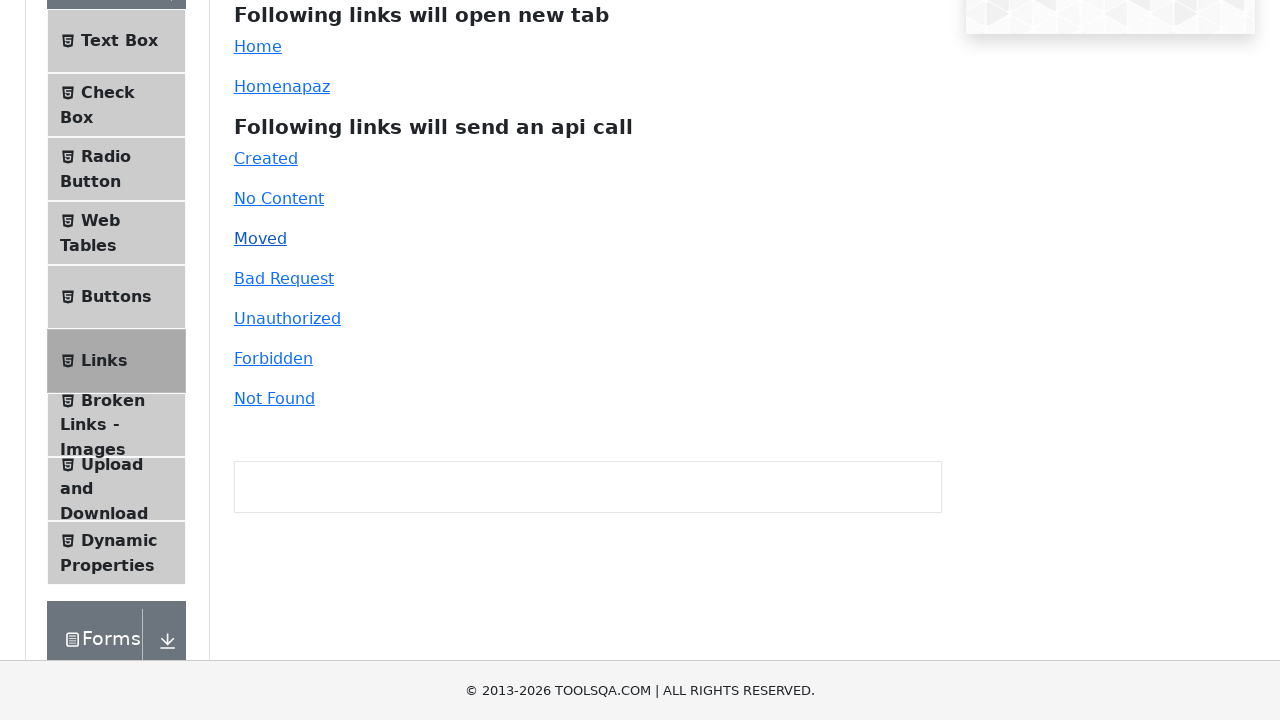

Link response element appeared
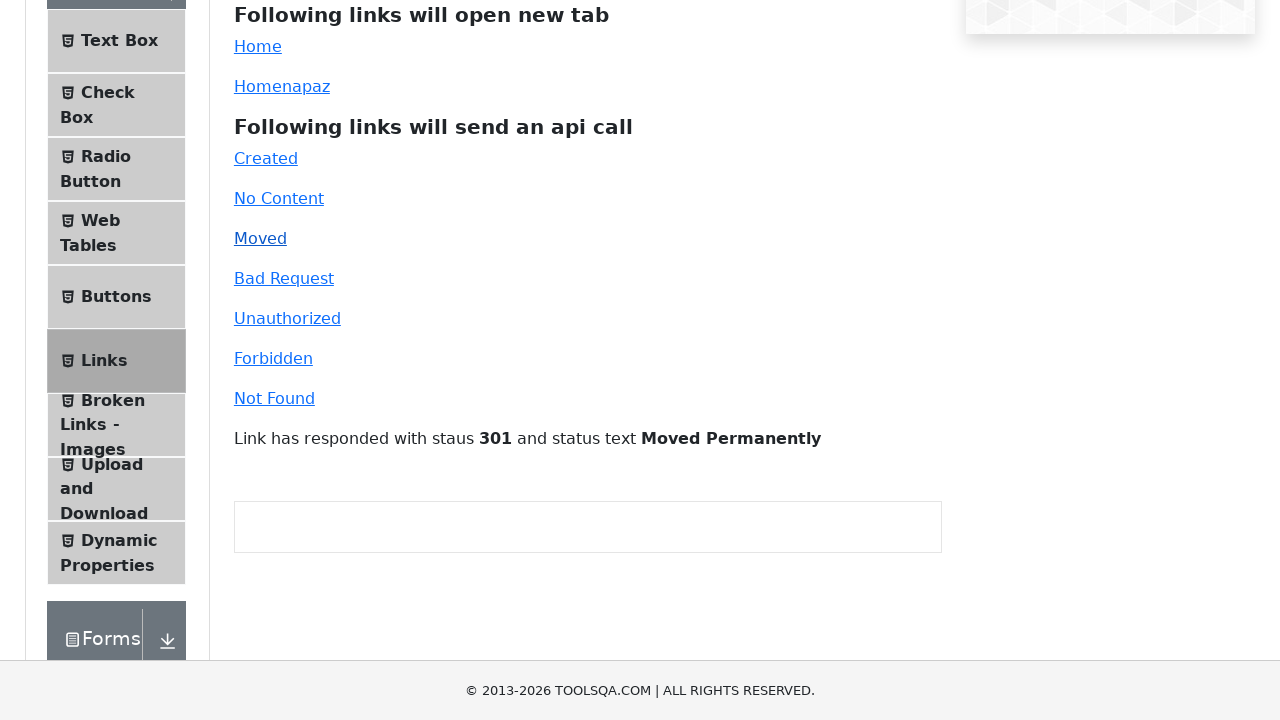

Retrieved response text: Link has responded with staus 301 and status text Moved Permanently
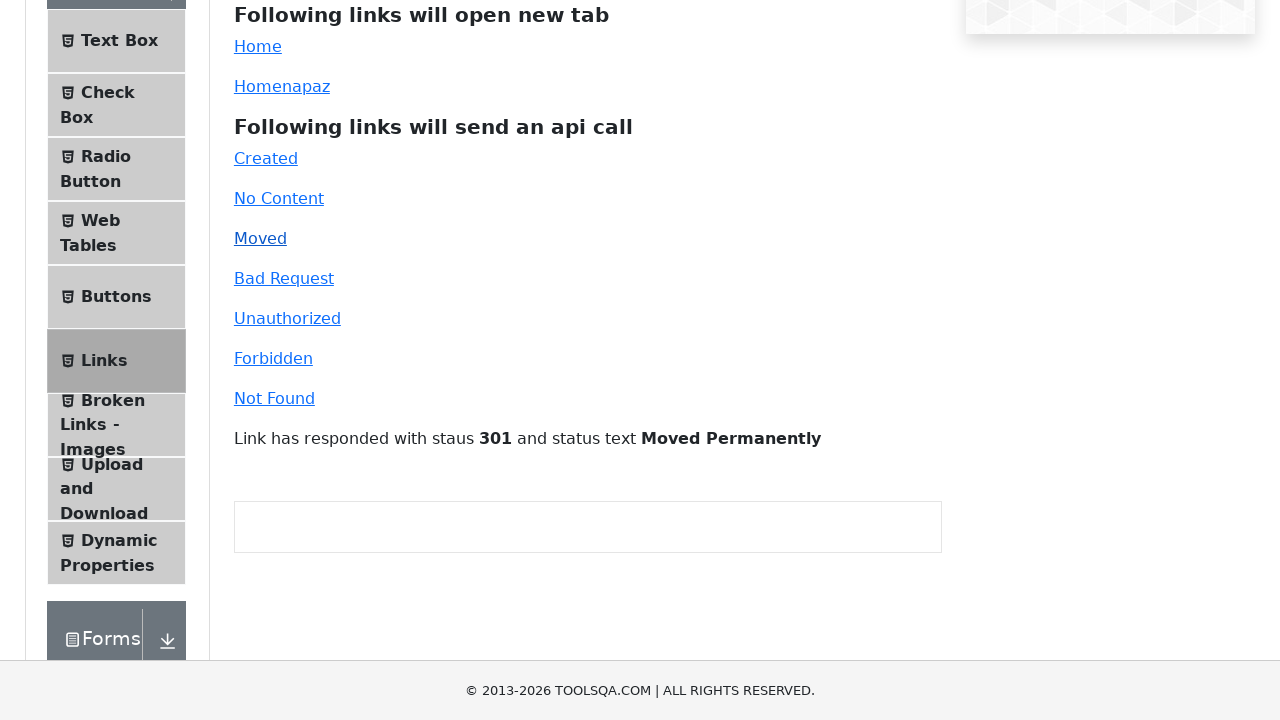

Verified response contains 301 status code
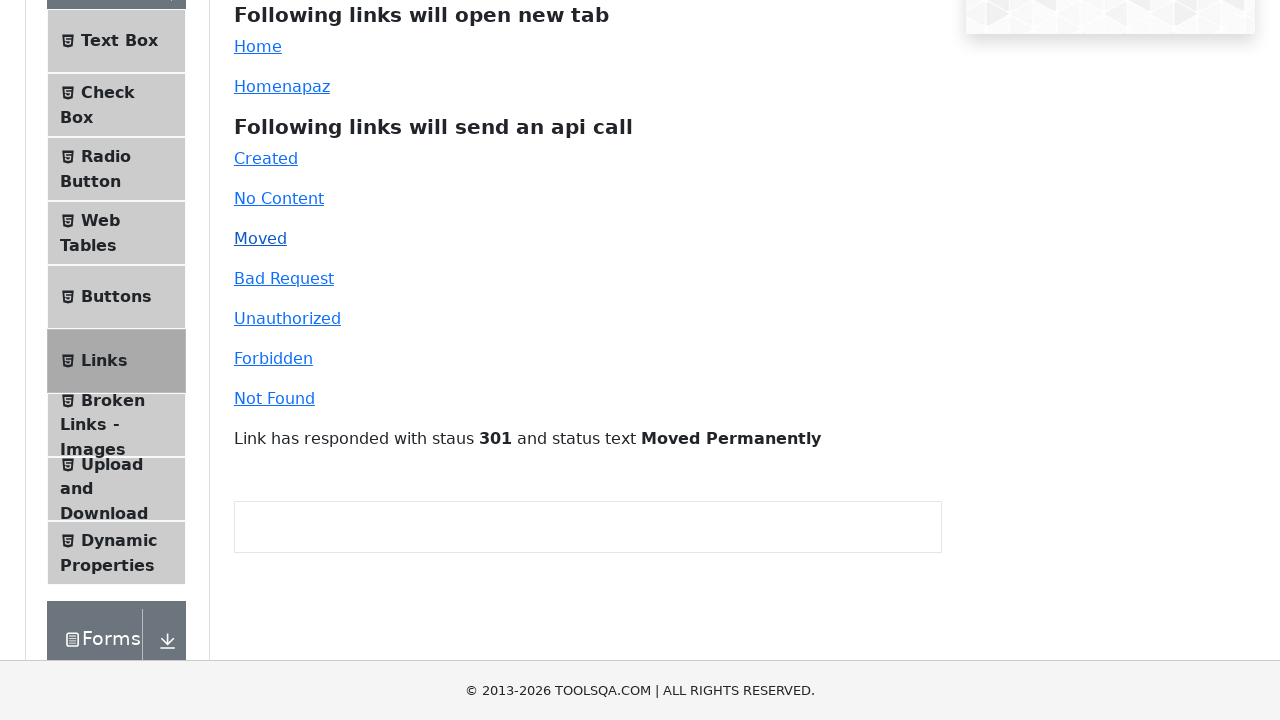

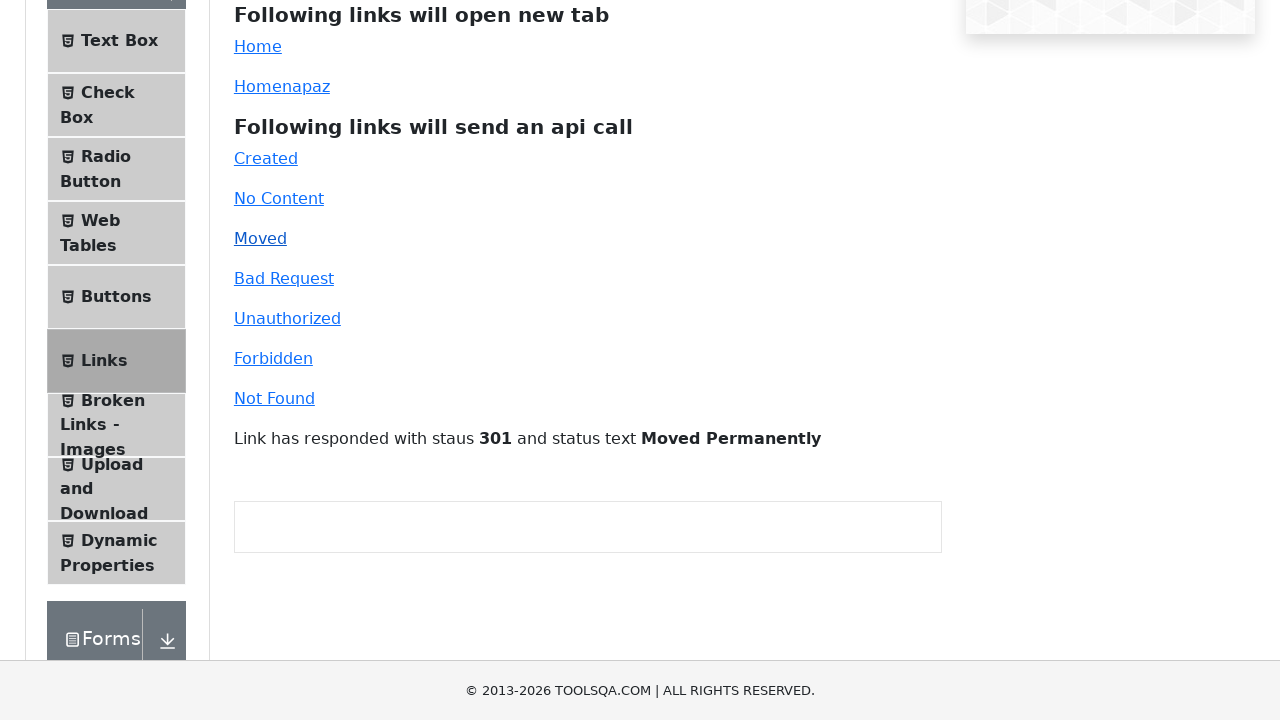